Tests marking individual items as complete by checking the checkbox on each todo

Starting URL: https://demo.playwright.dev/todomvc

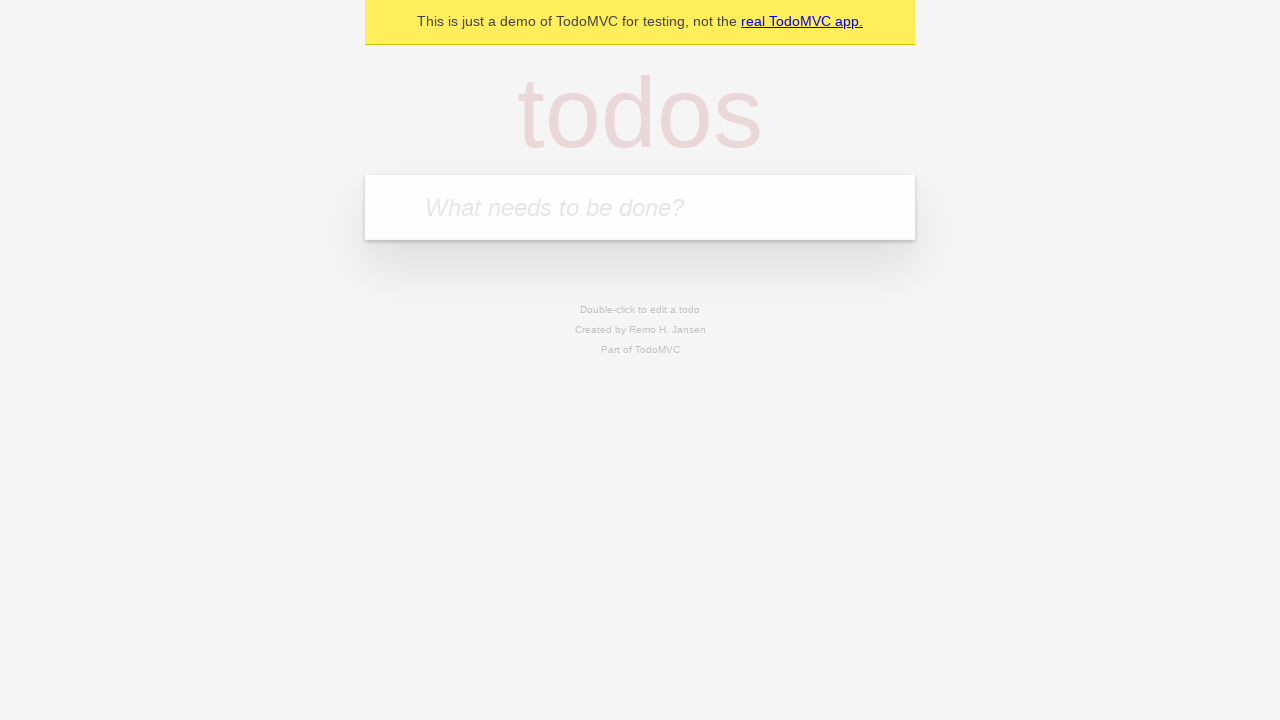

Filled input field with 'buy some cheese' on internal:attr=[placeholder="What needs to be done?"i]
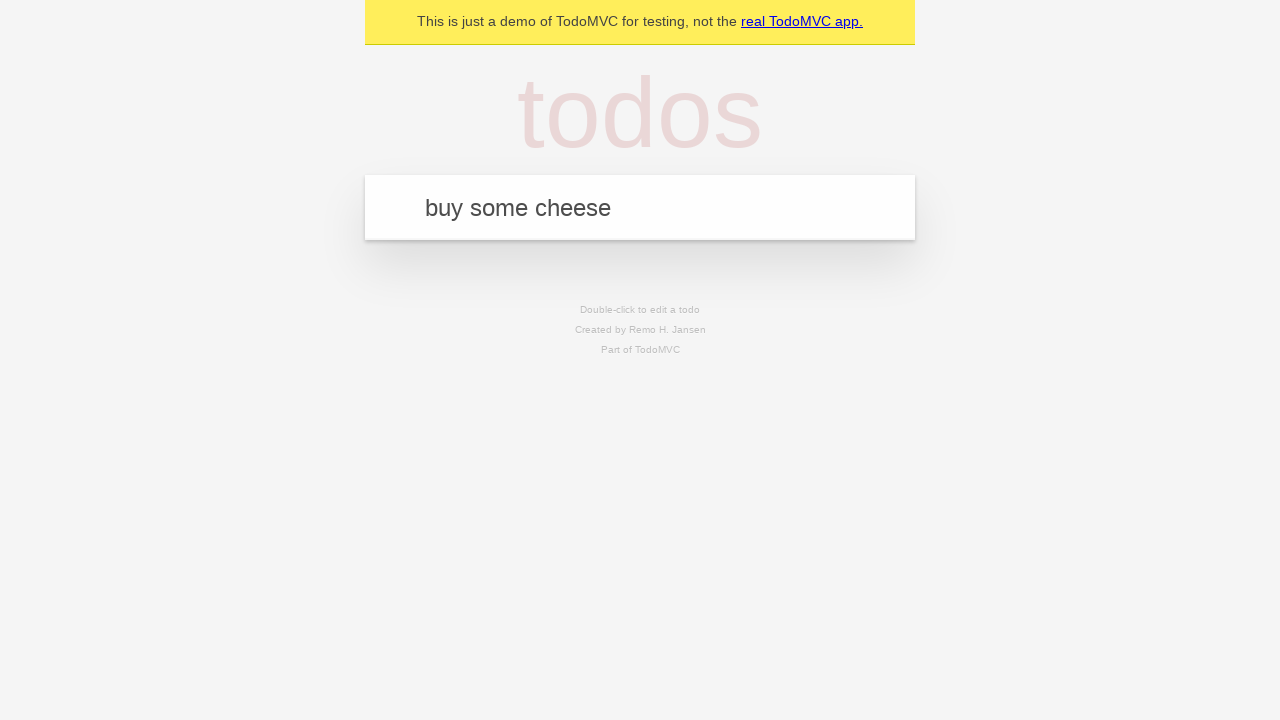

Pressed Enter to create first todo item on internal:attr=[placeholder="What needs to be done?"i]
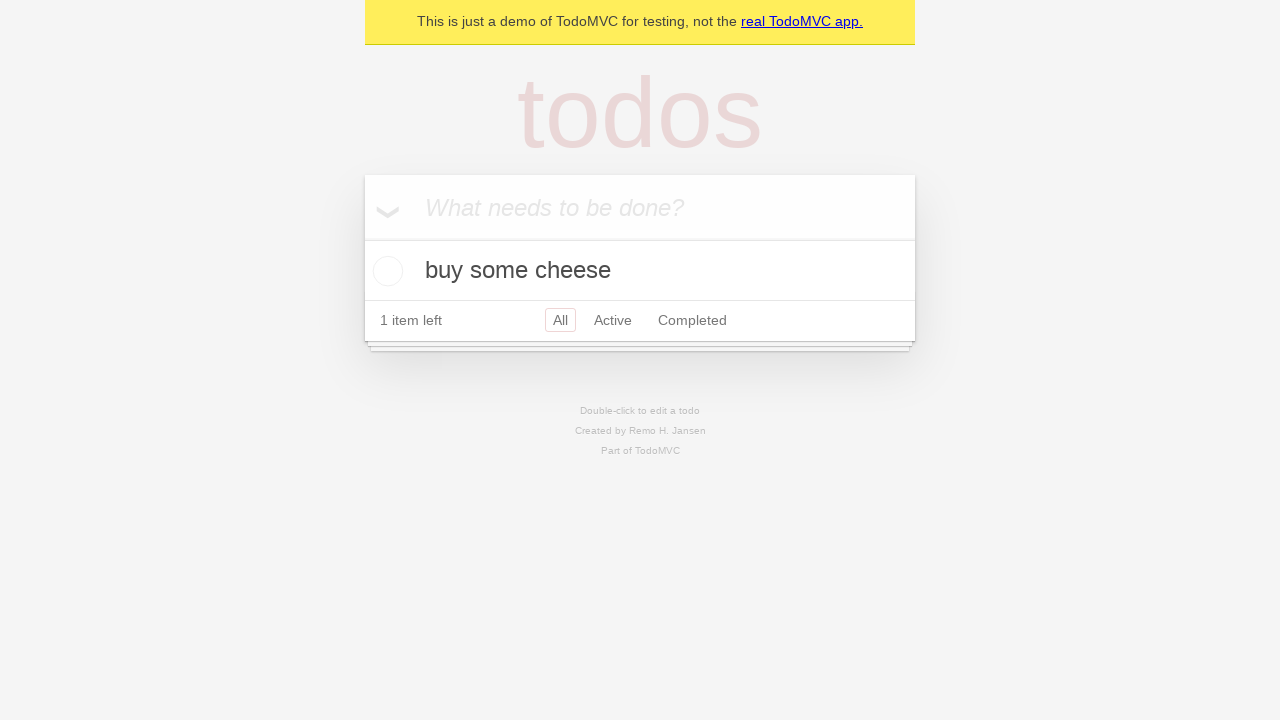

Filled input field with 'feed the cat' on internal:attr=[placeholder="What needs to be done?"i]
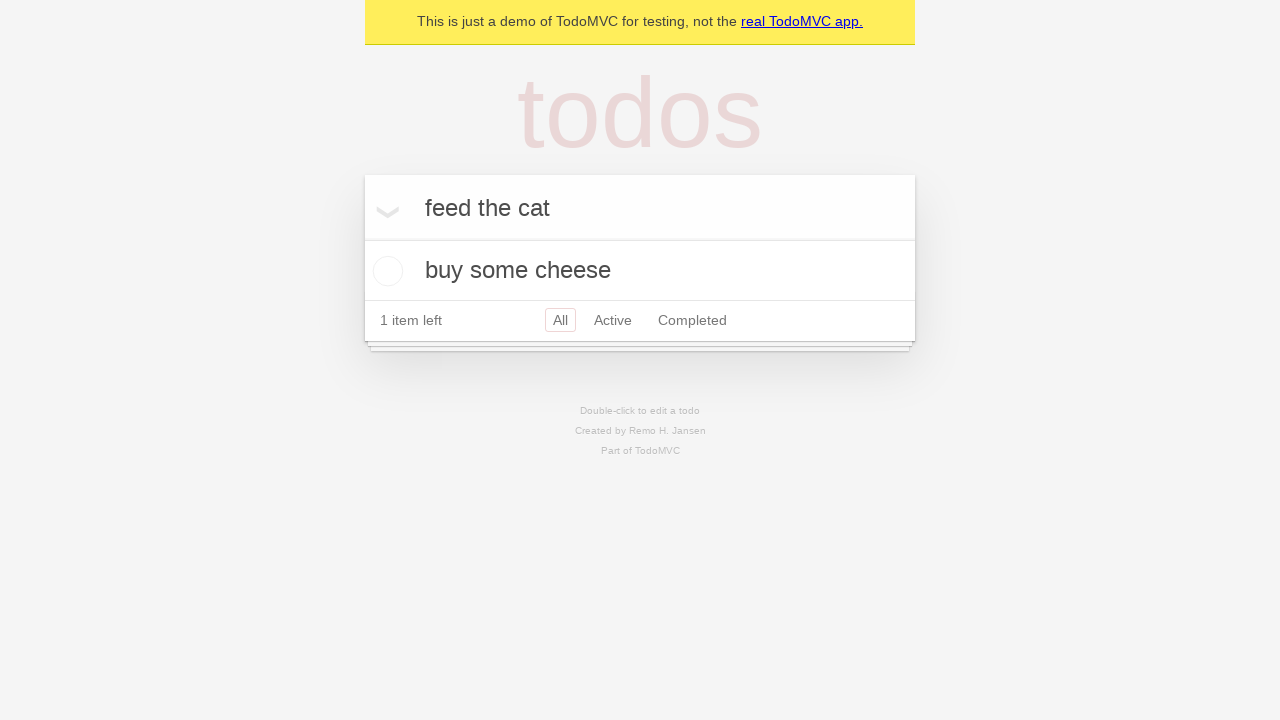

Pressed Enter to create second todo item on internal:attr=[placeholder="What needs to be done?"i]
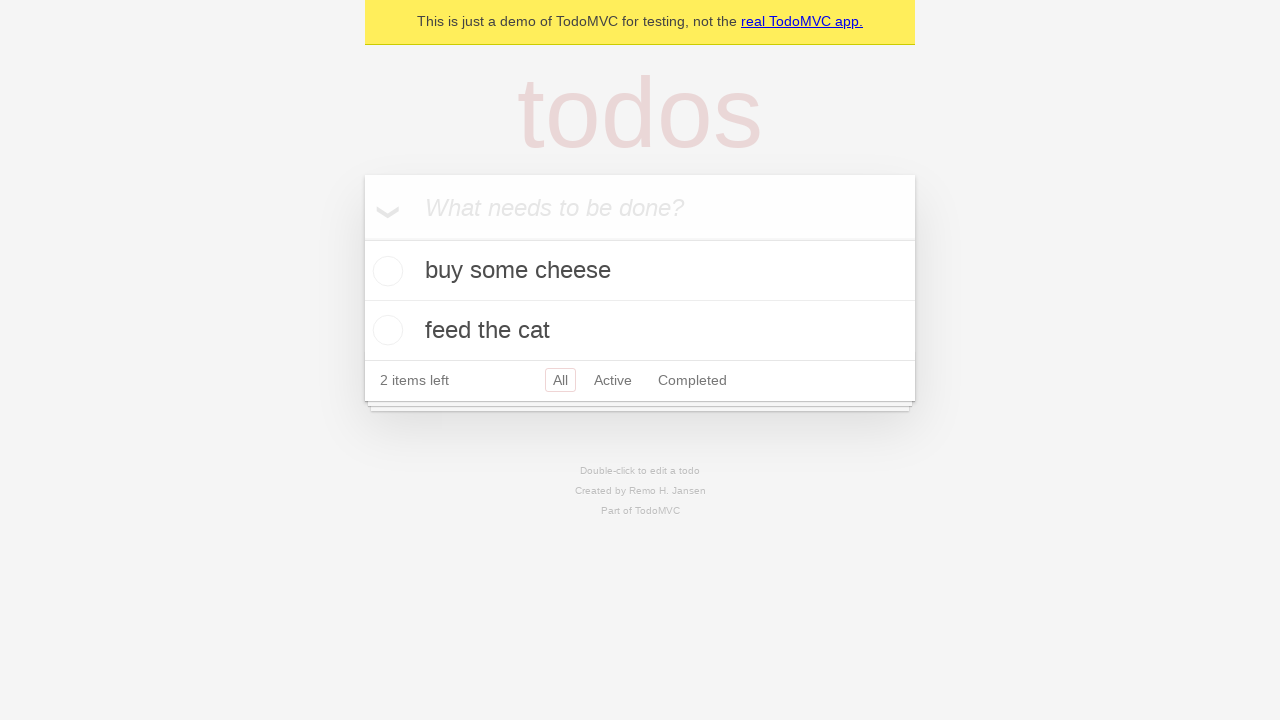

Checked checkbox for first todo item 'buy some cheese' at (385, 271) on internal:testid=[data-testid="todo-item"s] >> nth=0 >> internal:role=checkbox
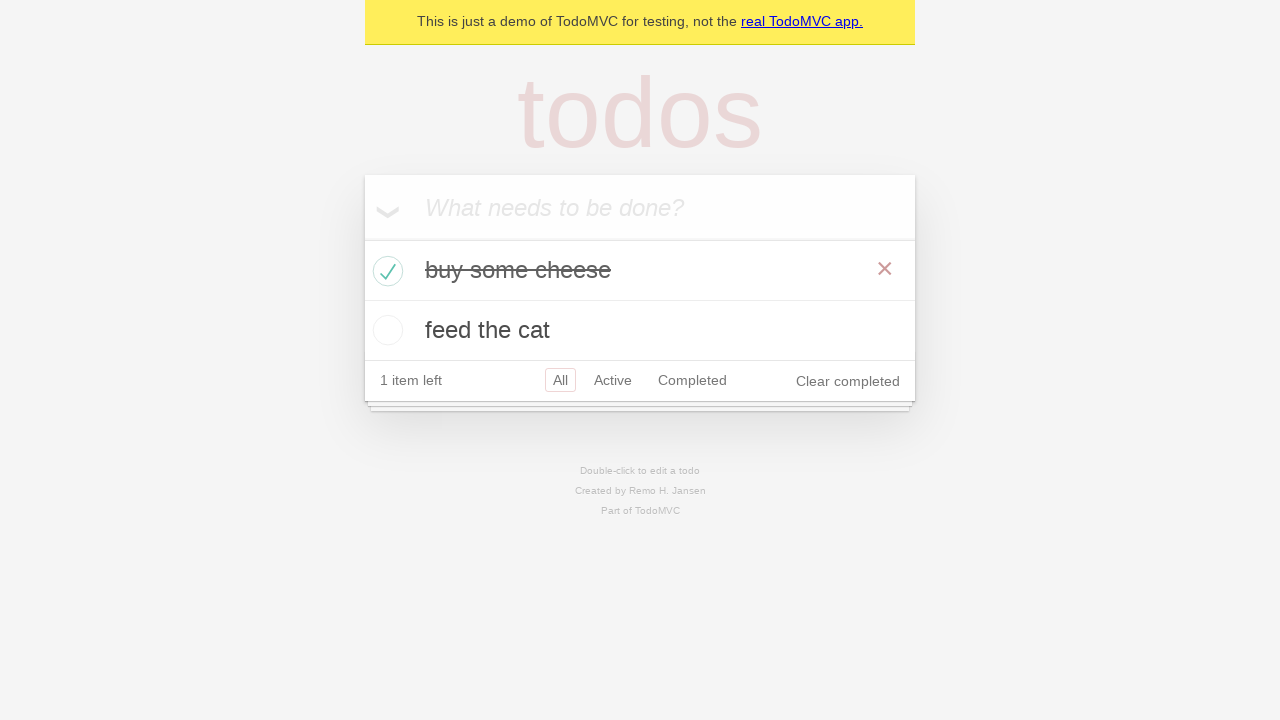

Checked checkbox for second todo item 'feed the cat' at (385, 330) on internal:testid=[data-testid="todo-item"s] >> nth=1 >> internal:role=checkbox
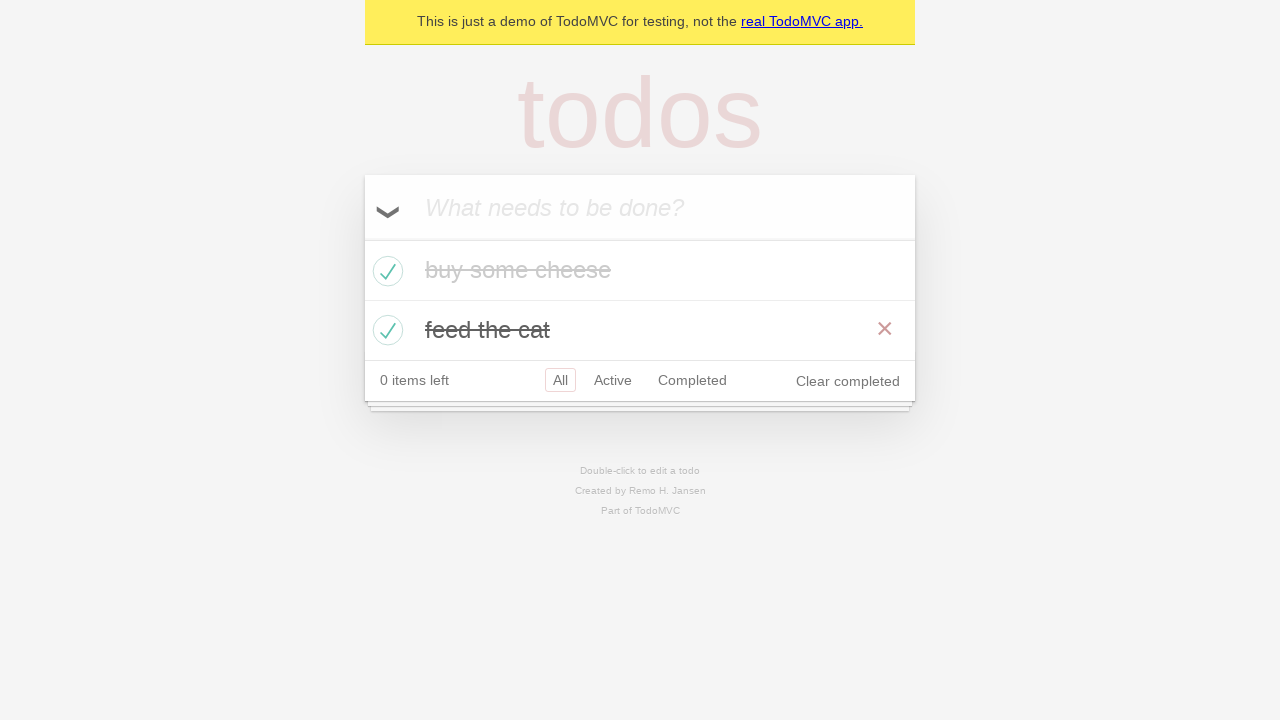

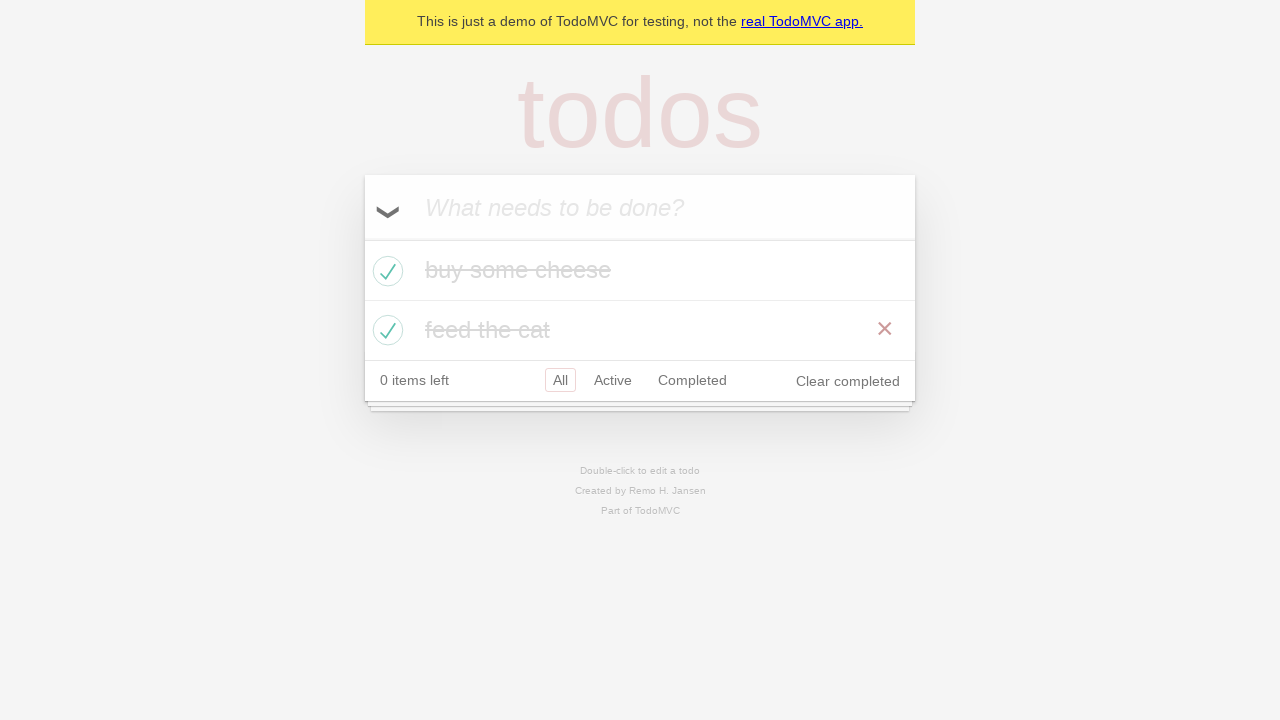